Tests a page with delayed element loading by waiting for a button to become clickable, clicking it, and verifying a success message appears

Starting URL: http://suninjuly.github.io/wait2.html

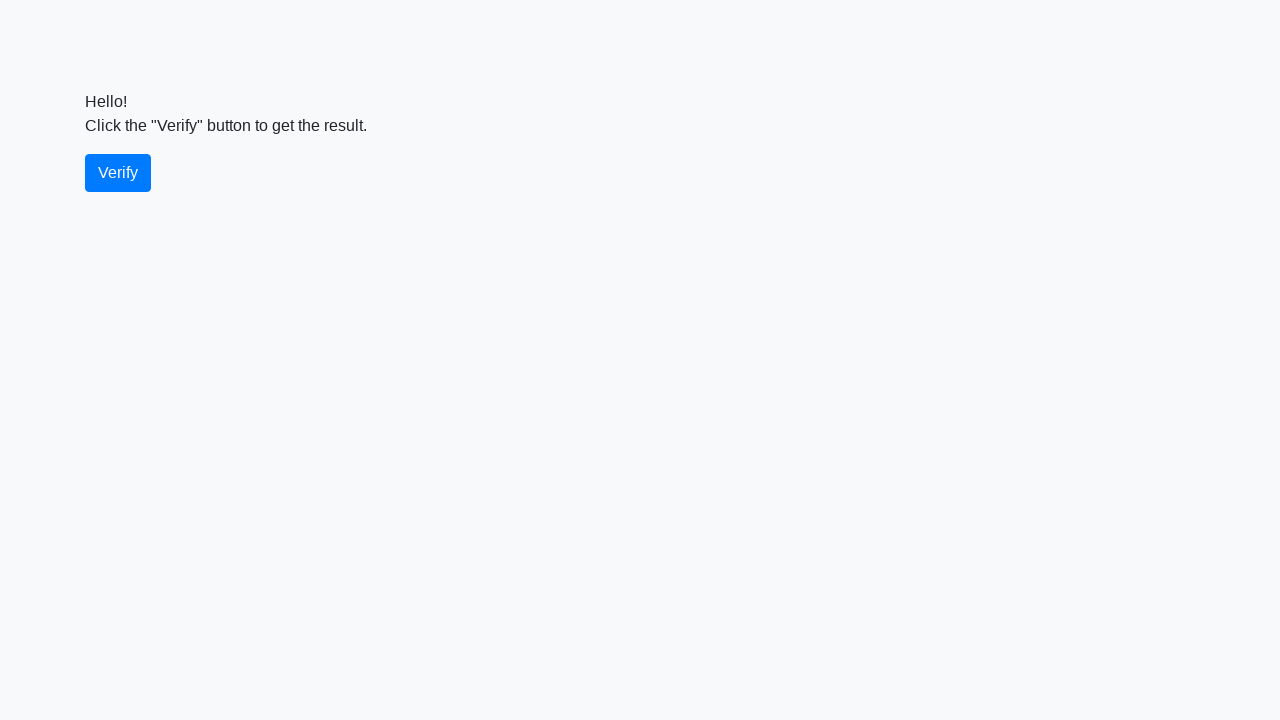

Navigated to wait2.html page
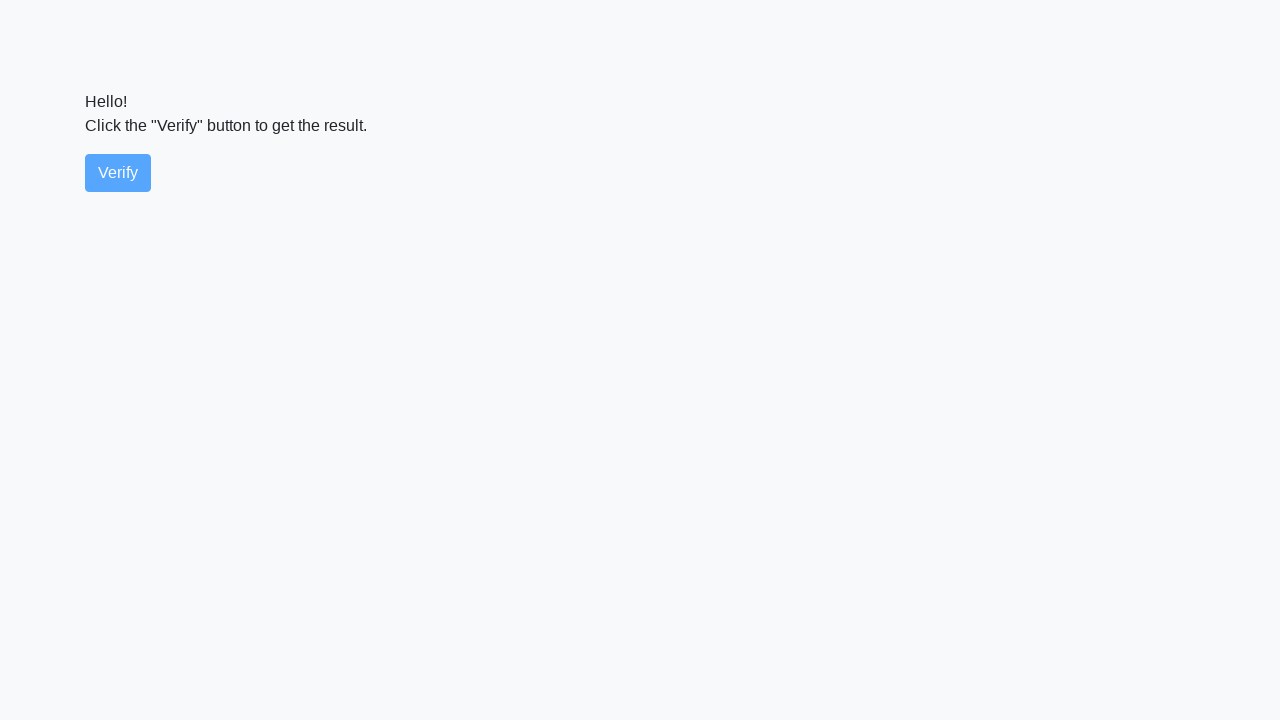

Verify button became visible
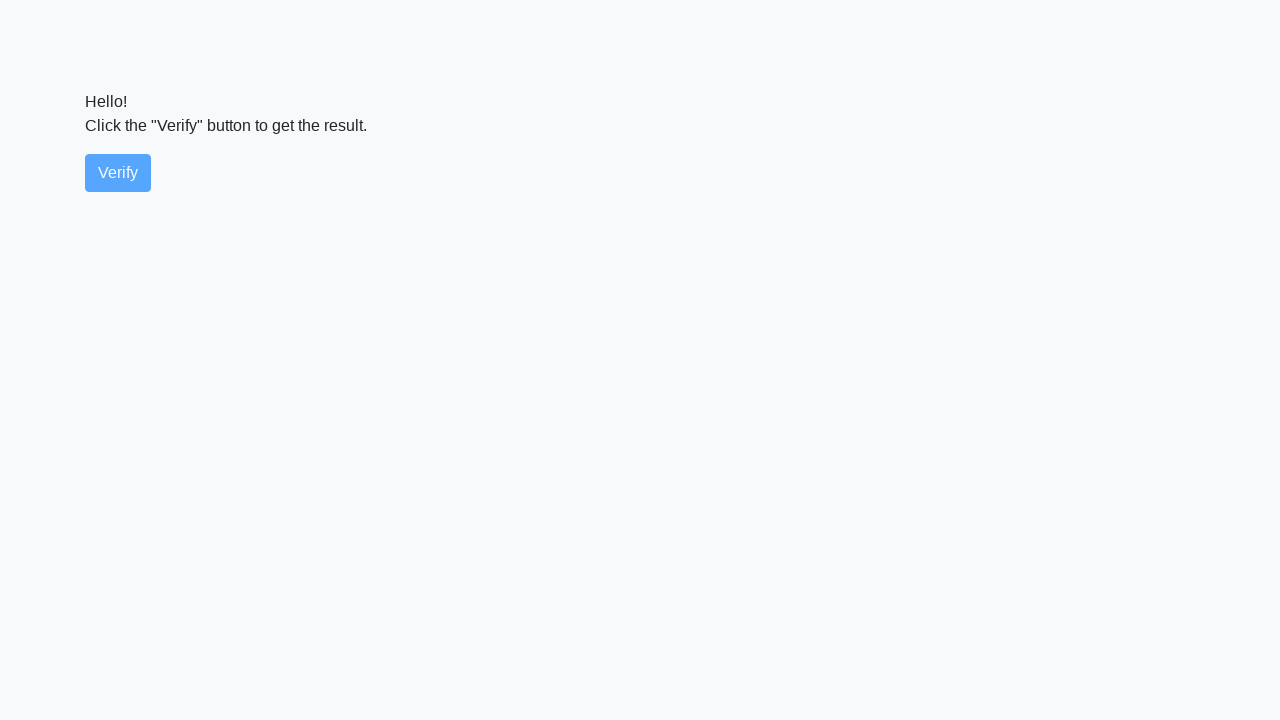

Clicked the verify button at (118, 173) on #verify
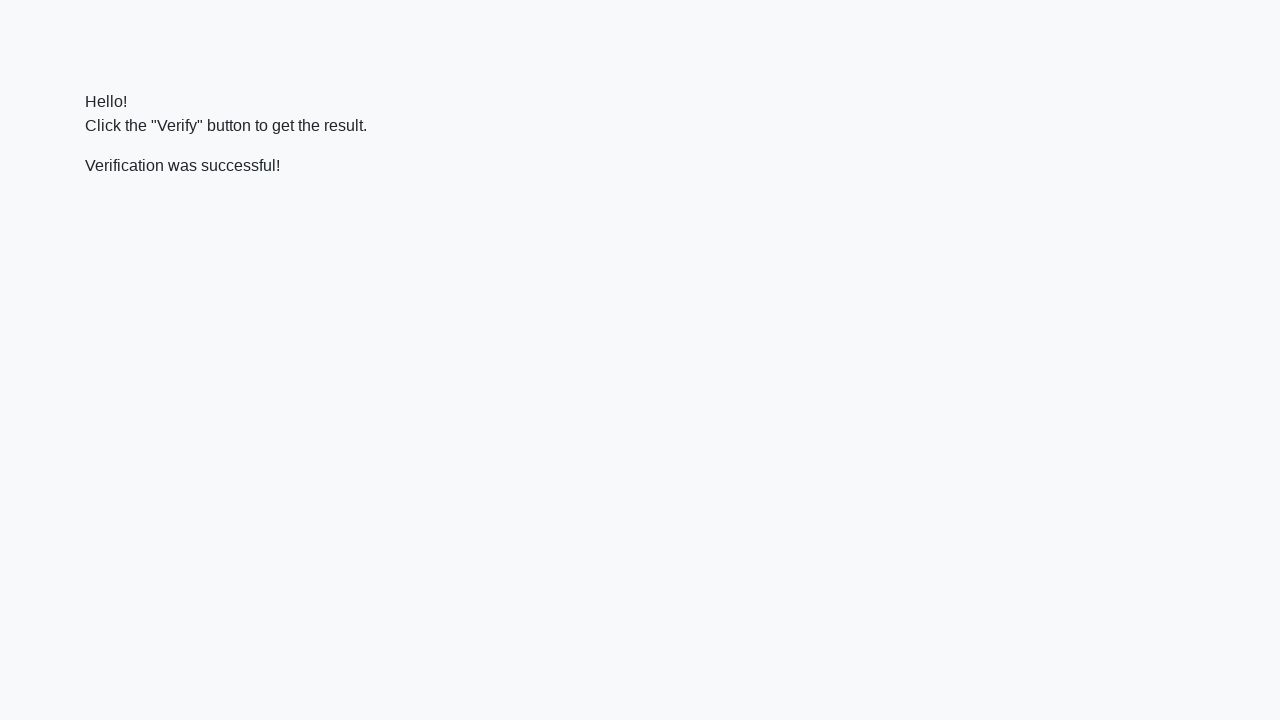

Success message element loaded
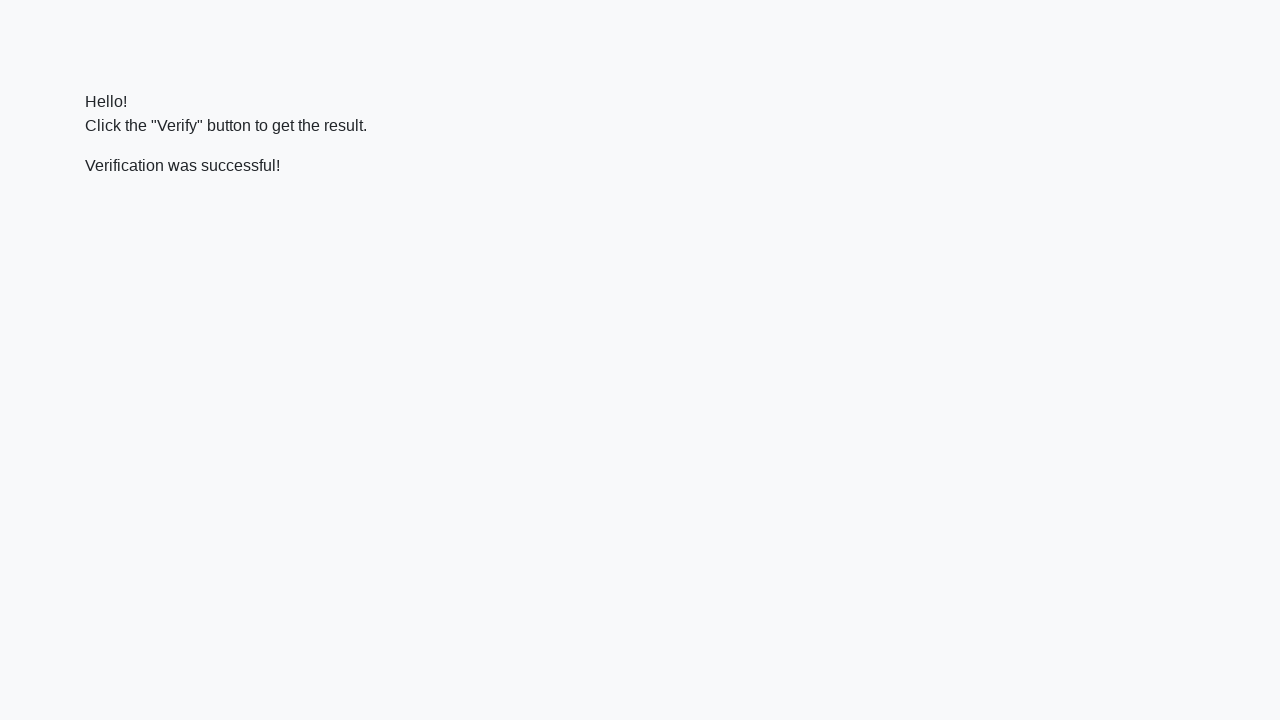

Located the success message element
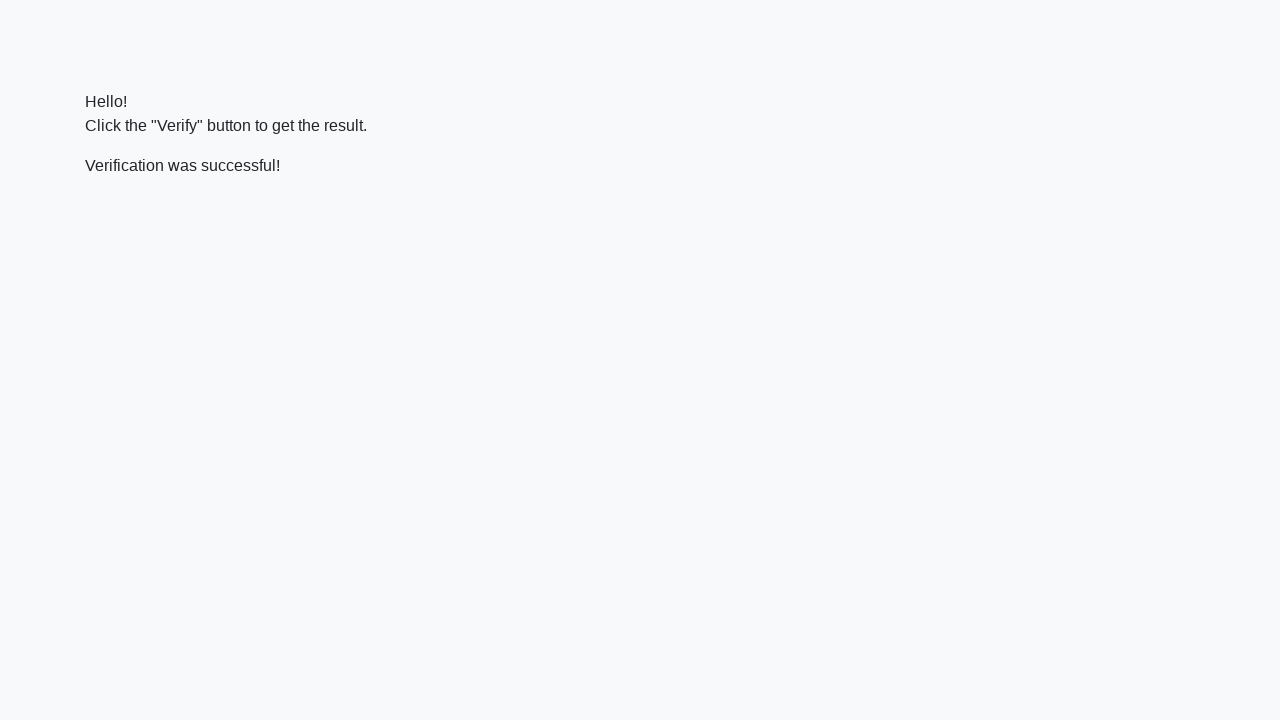

Verified that 'successful' text is present in the message
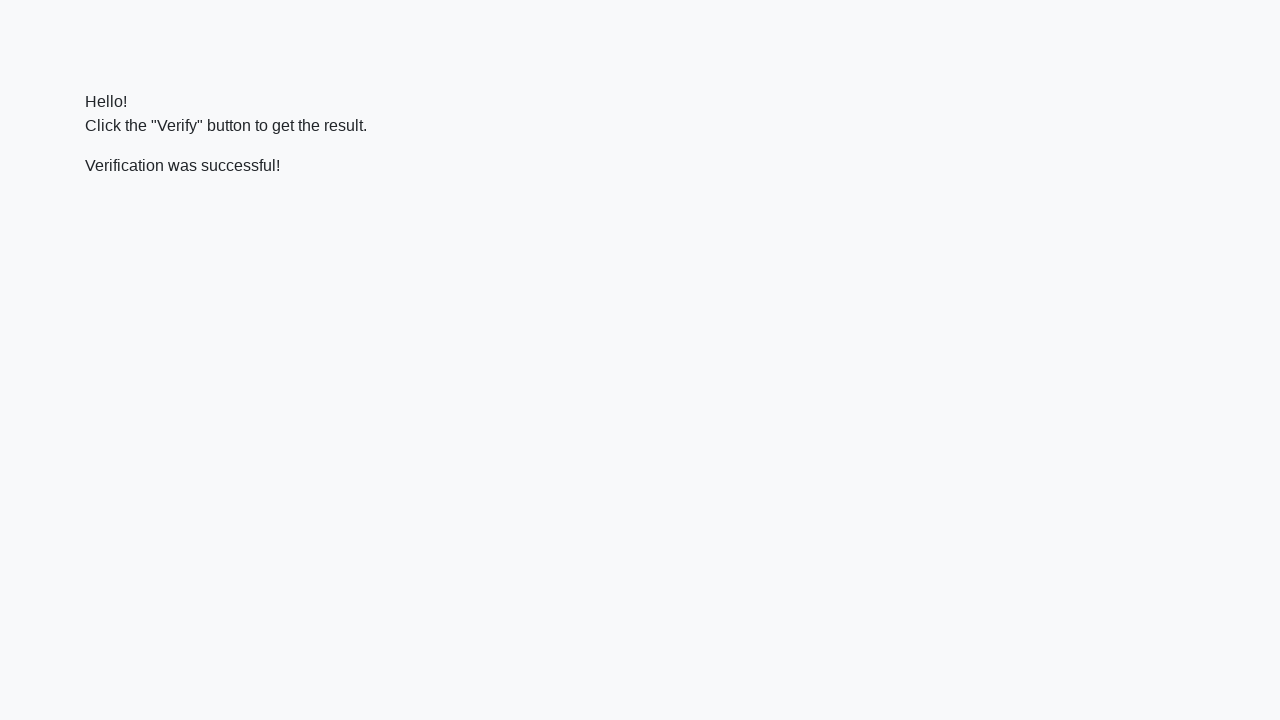

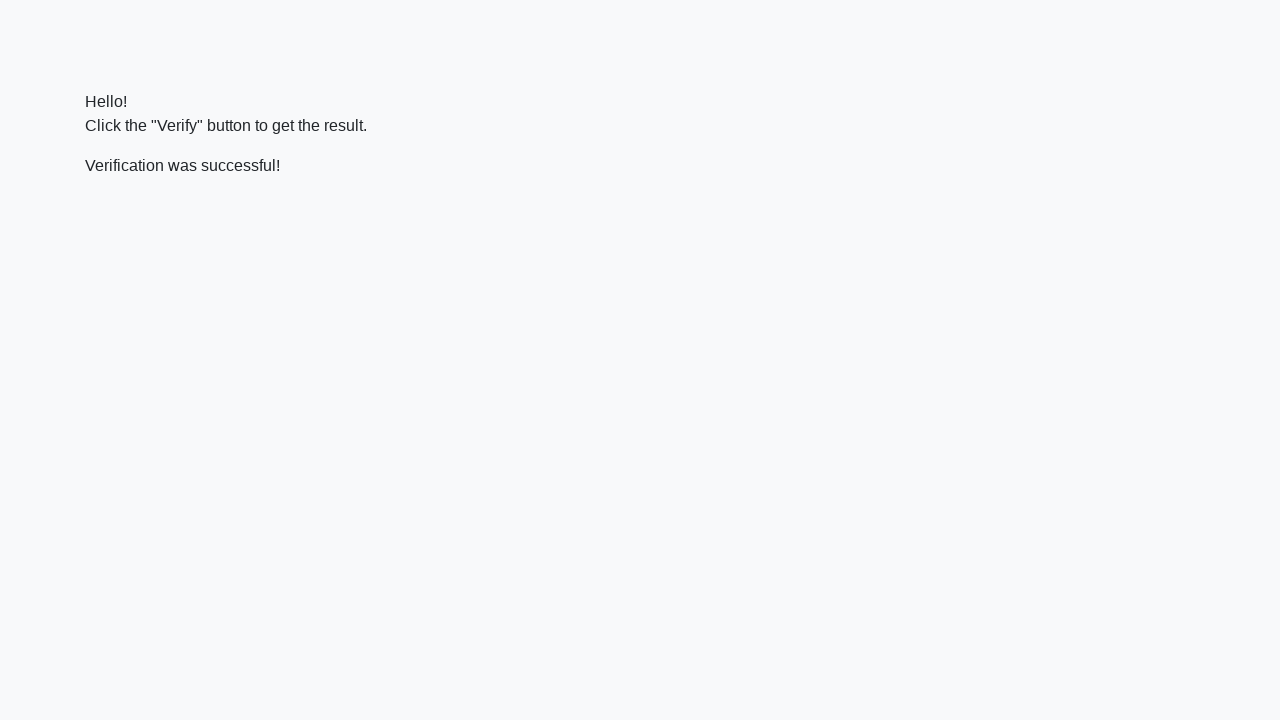